Tests double-clicking a button to trigger an action and verify the result text

Starting URL: https://automationfc.github.io/basic-form/index.html

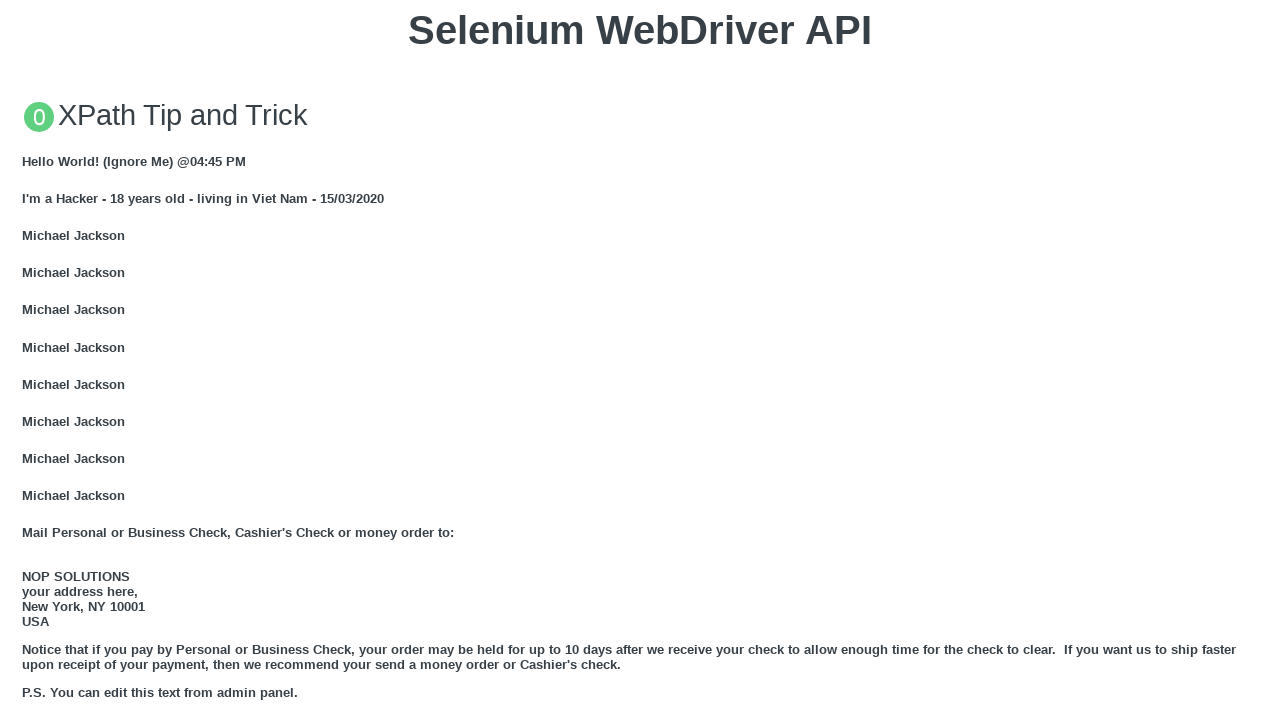

Double-clicked the 'Double click me' button at (640, 361) on xpath=//button[text()='Double click me']
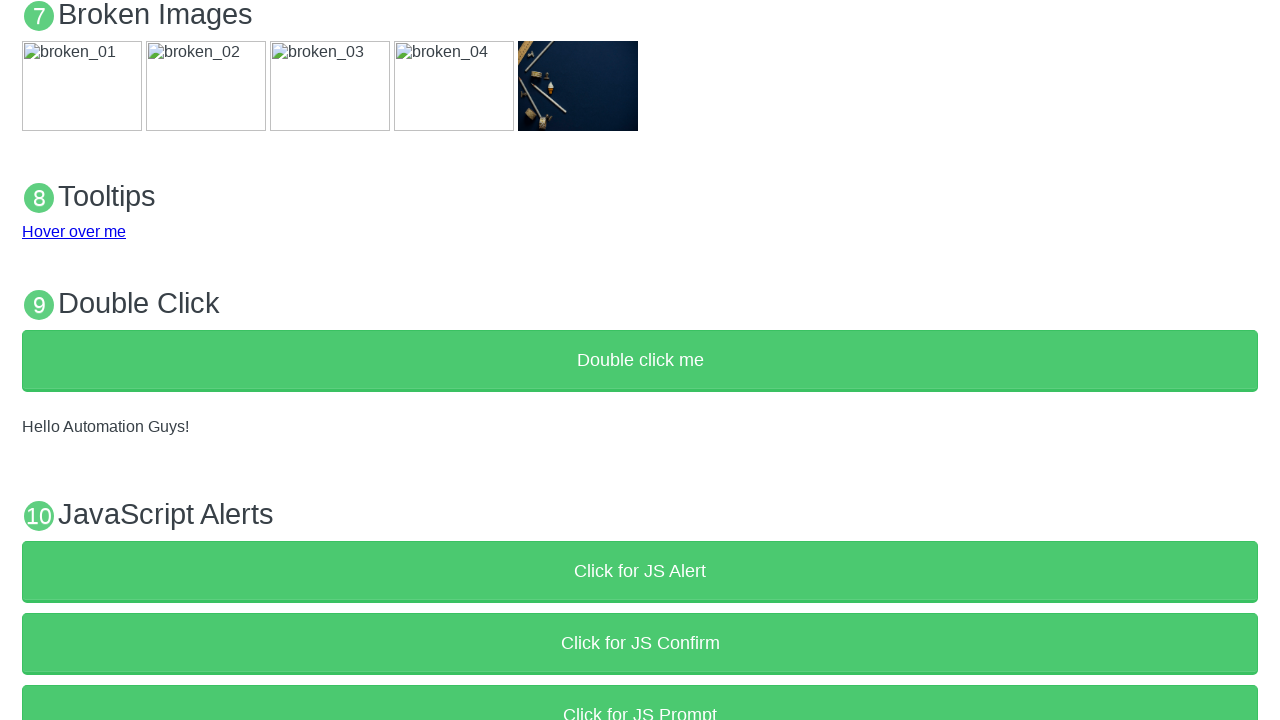

Verified that 'Hello Automation Guys!' text appeared after double-click
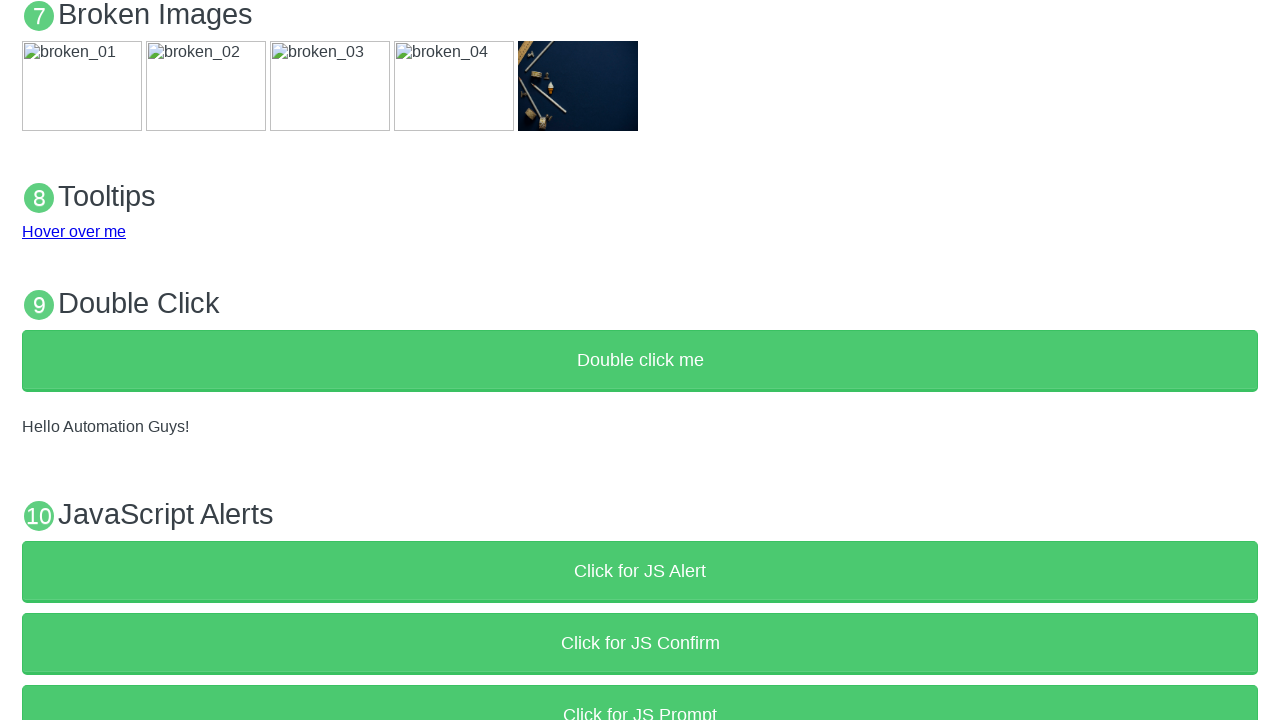

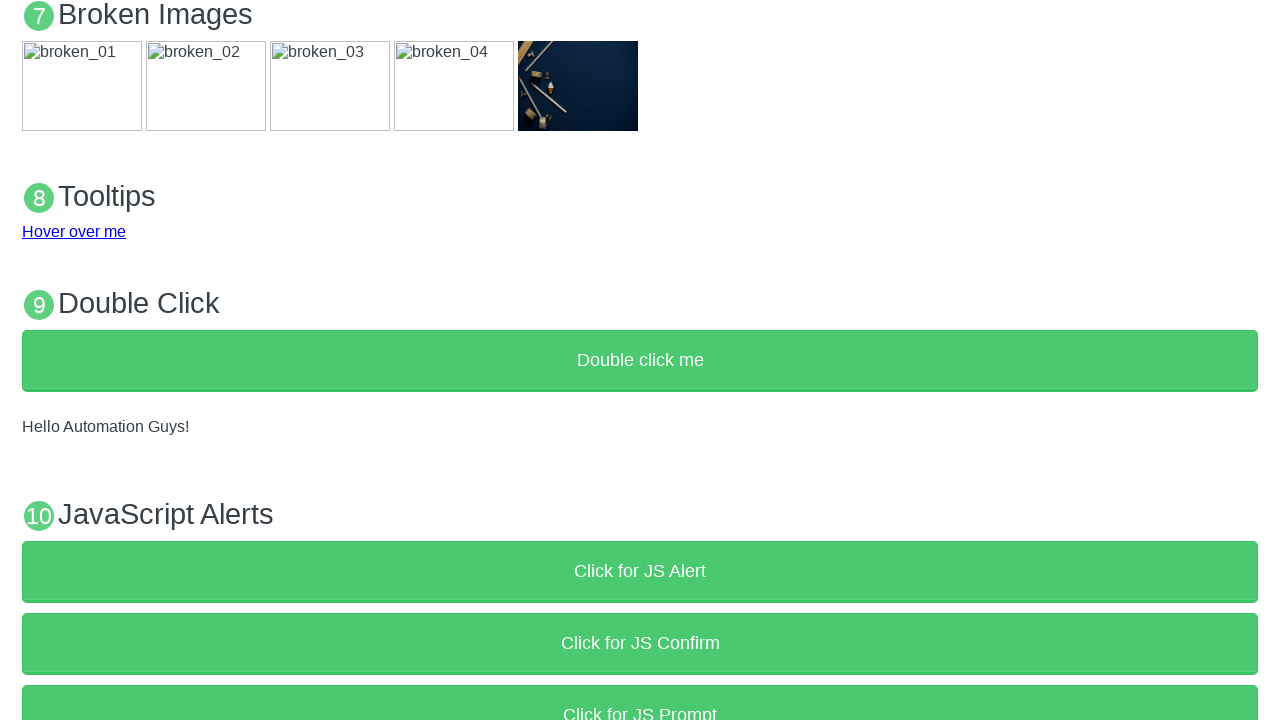